Handles different types of JavaScript alerts including simple alerts, delayed alerts, confirmation dialogs, and prompt dialogs

Starting URL: https://demoqa.com/alerts

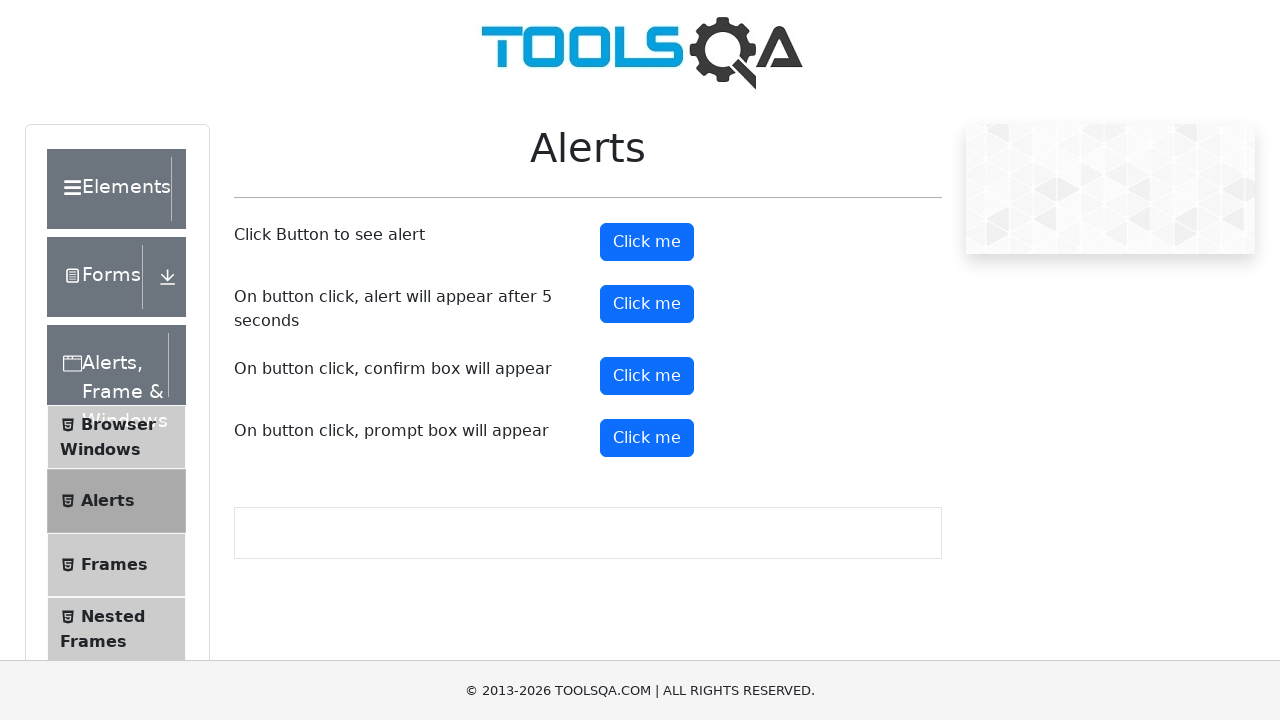

Clicked first button to trigger simple alert at (647, 242) on .btn-primary >> nth=0
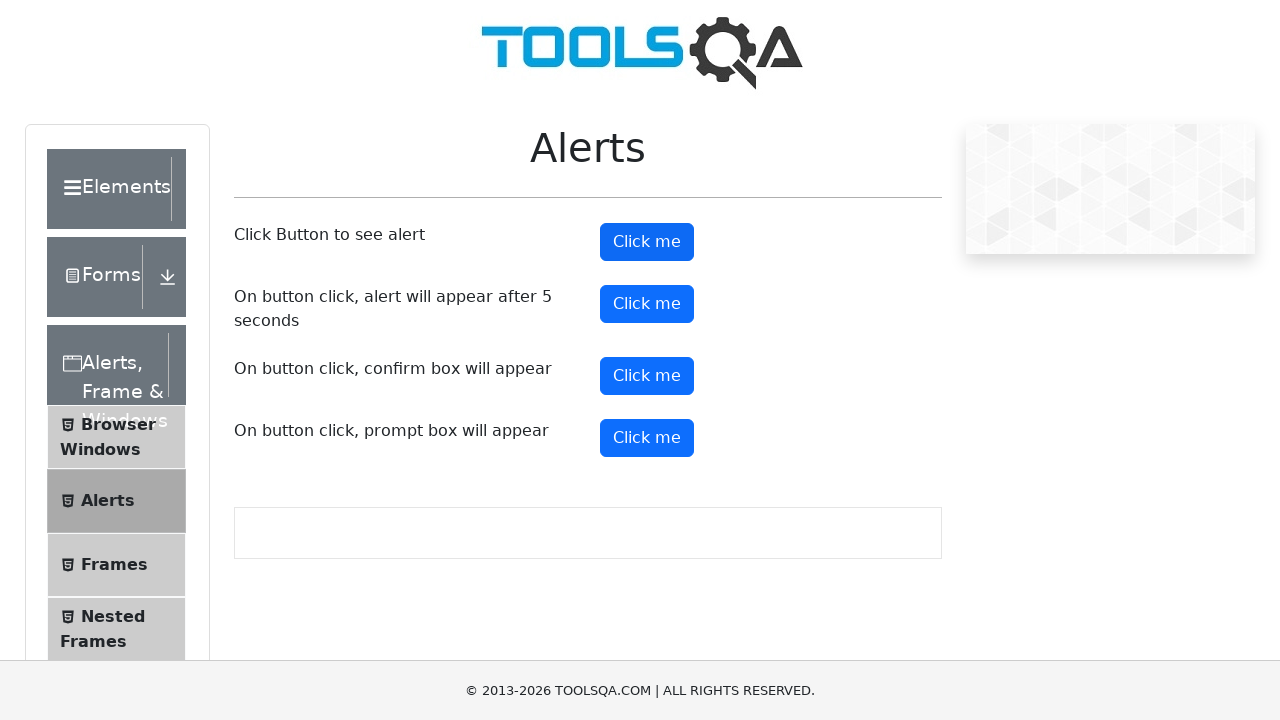

Waited 2 seconds for simple alert to appear
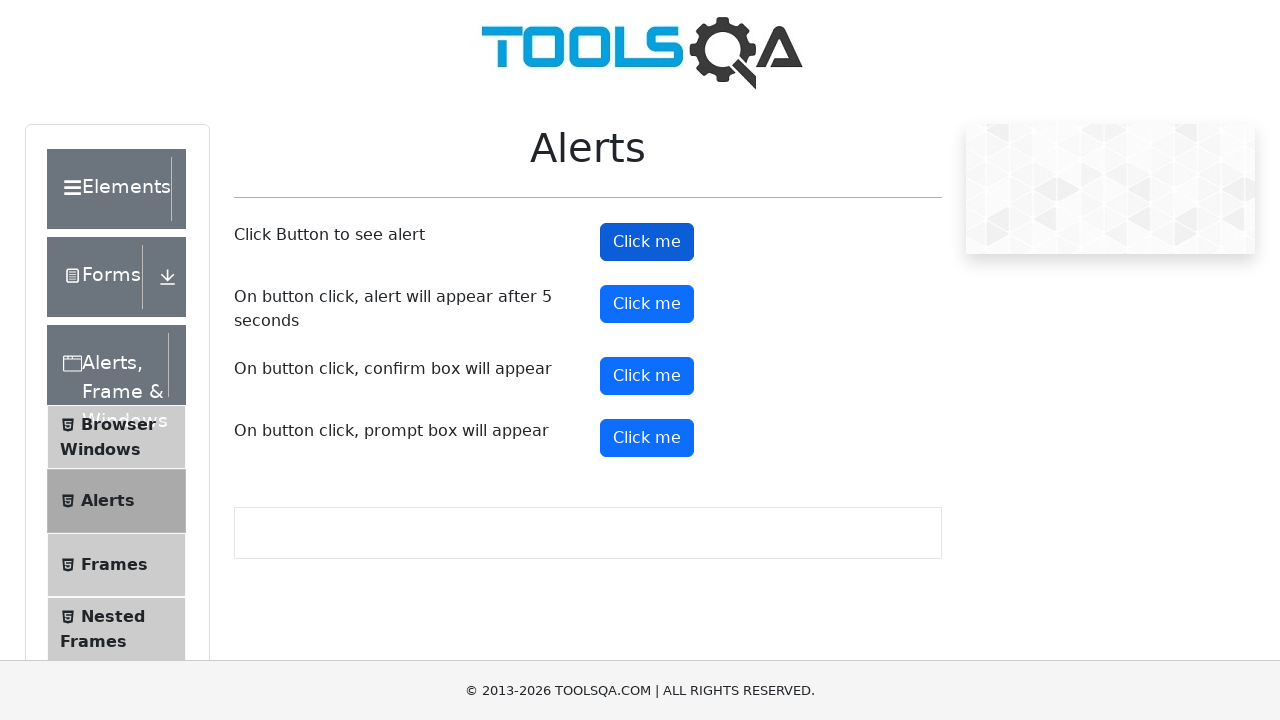

Set up dialog handler to accept simple alert
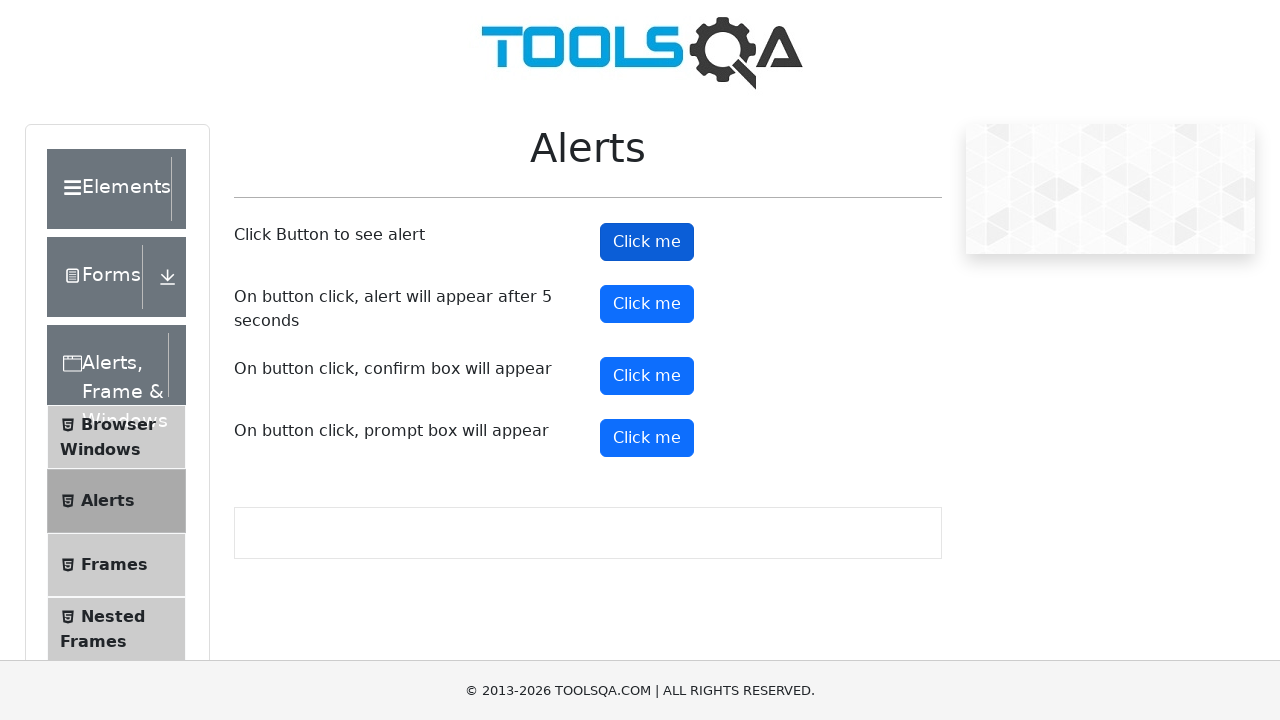

Clicked second button to trigger delayed alert at (647, 304) on .btn-primary >> nth=1
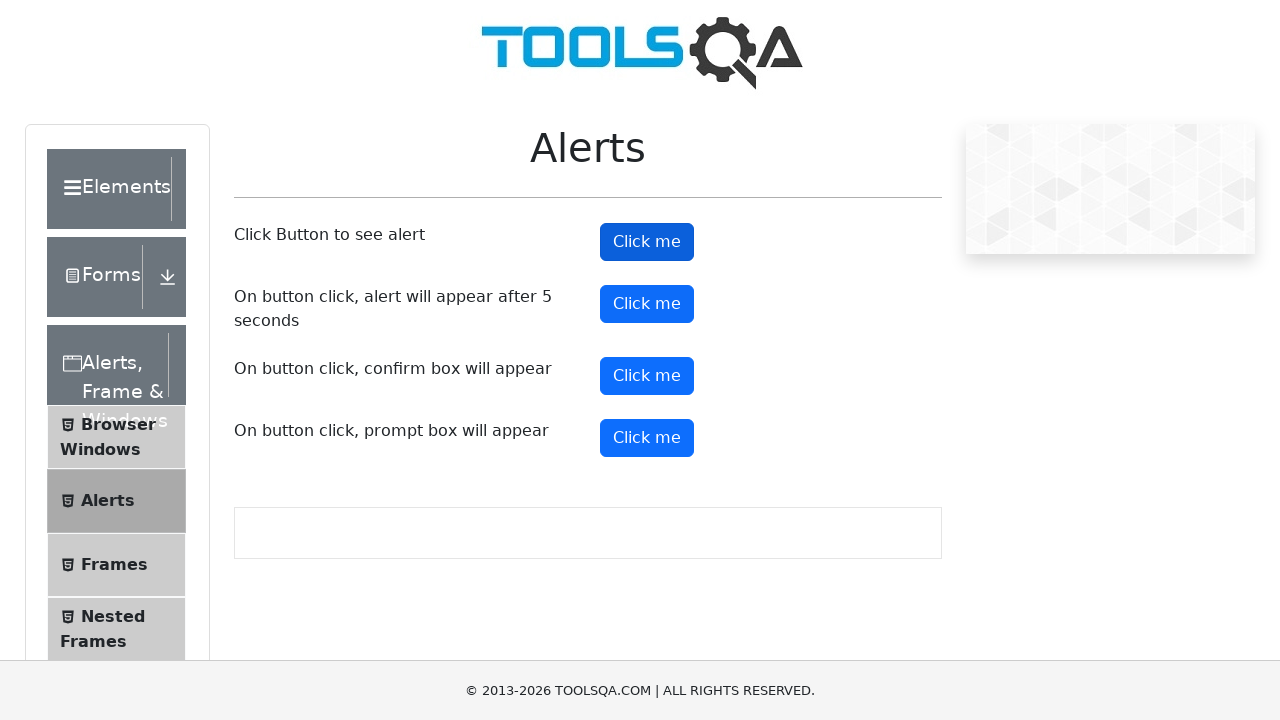

Waited 5 seconds for delayed alert to appear
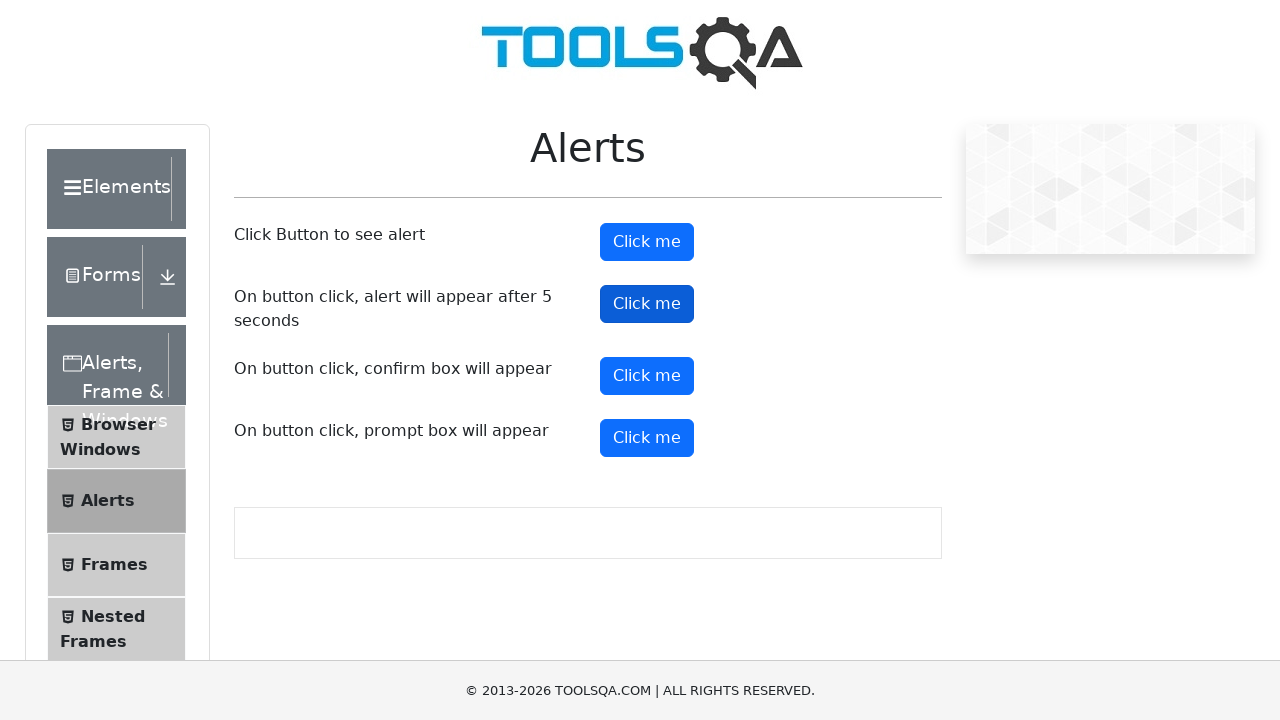

Clicked third button to trigger confirmation dialog at (647, 376) on .btn-primary >> nth=2
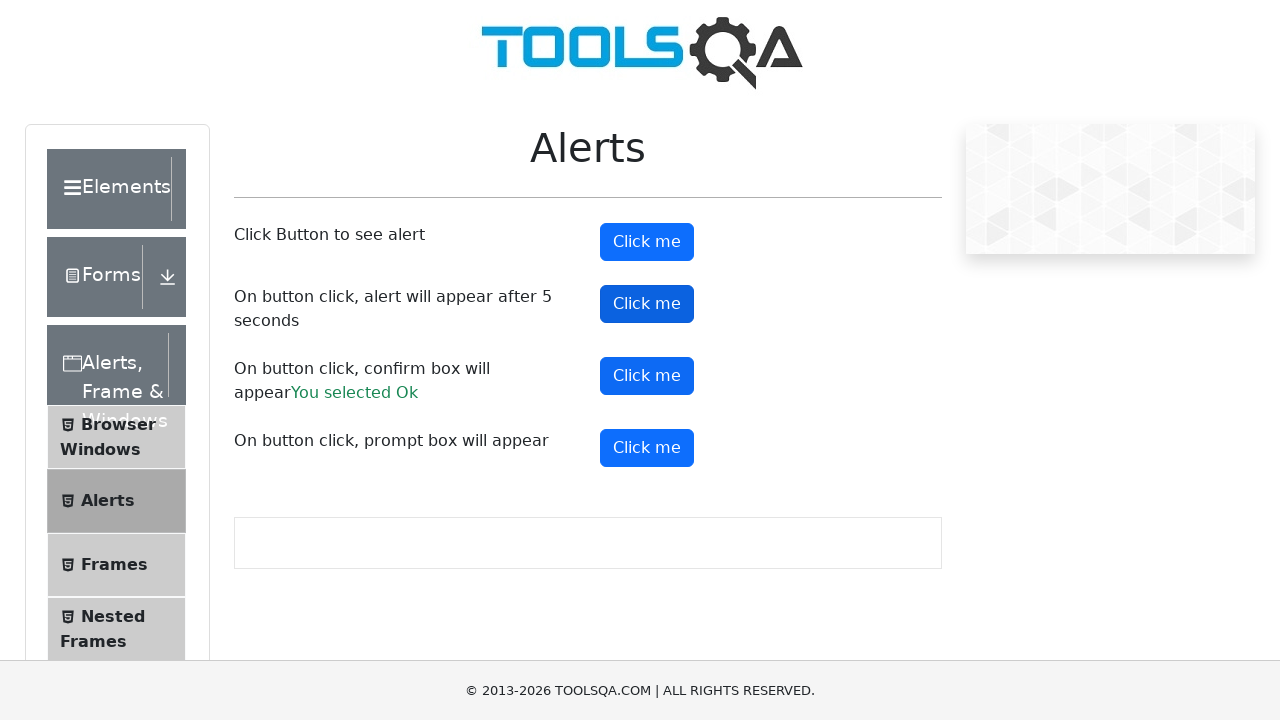

Waited 2 seconds for confirmation dialog
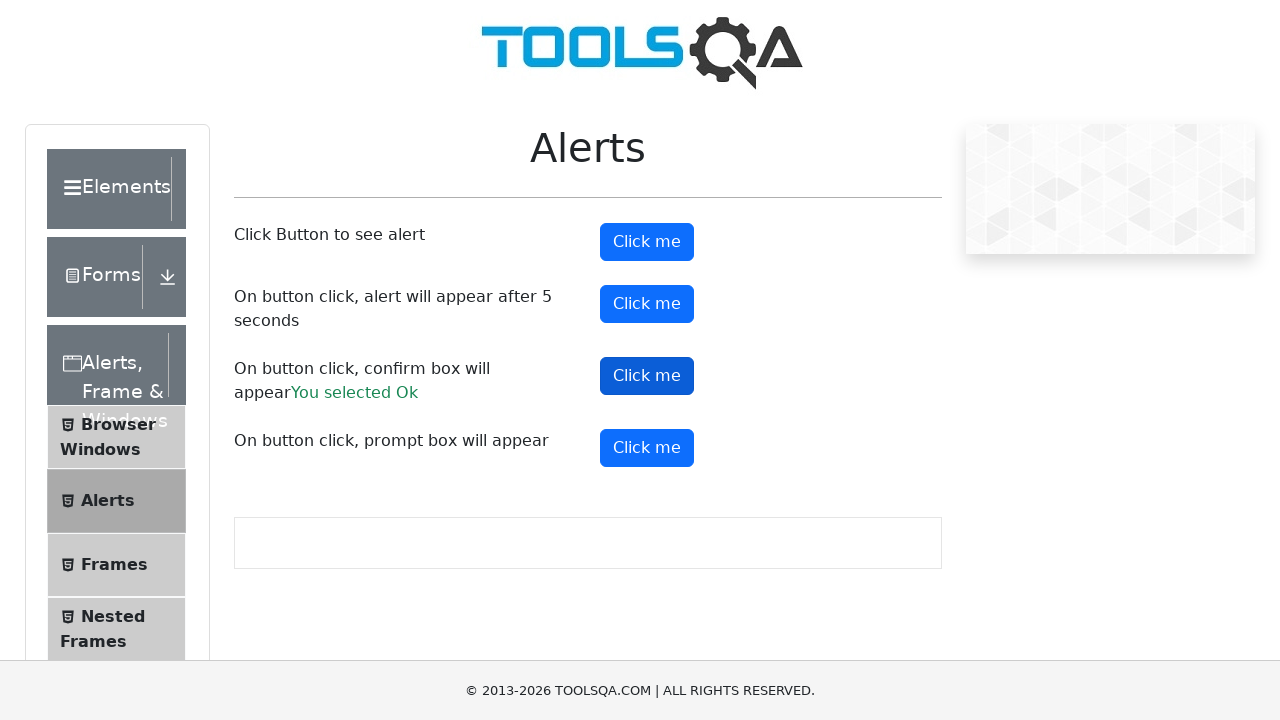

Clicked third button again to trigger another confirmation dialog at (647, 376) on .btn-primary >> nth=2
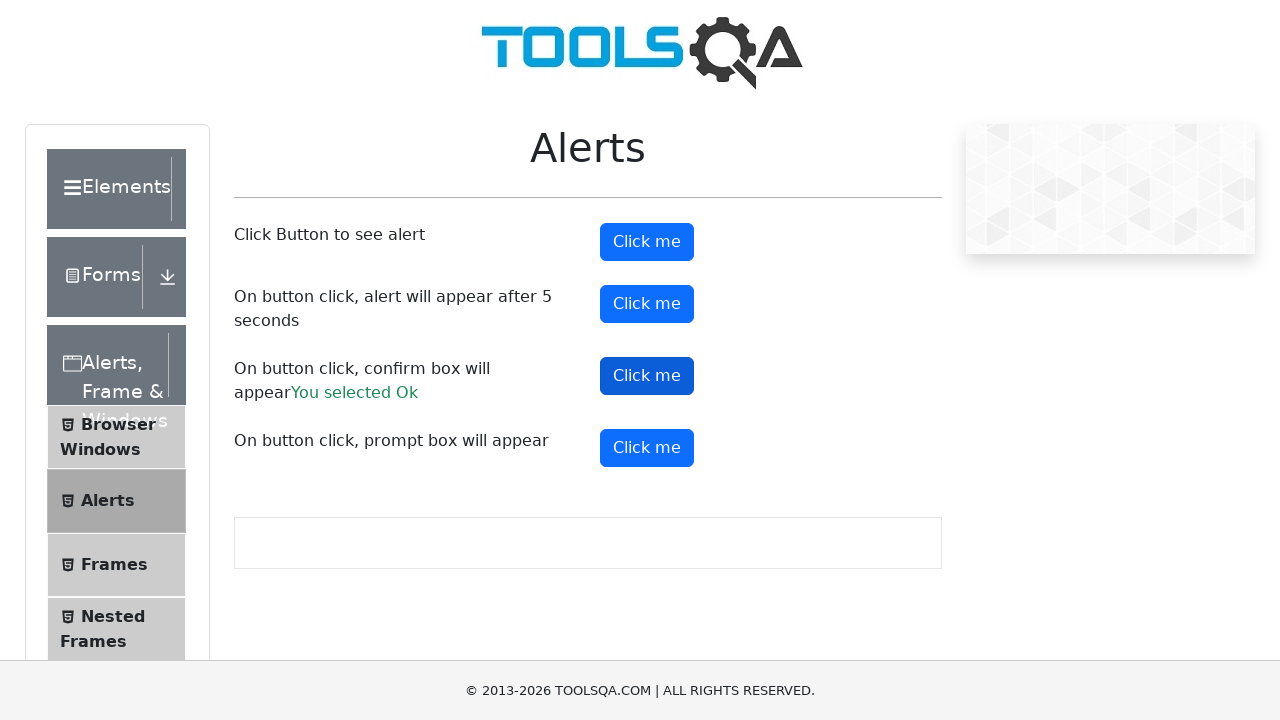

Waited 2 seconds for second confirmation dialog
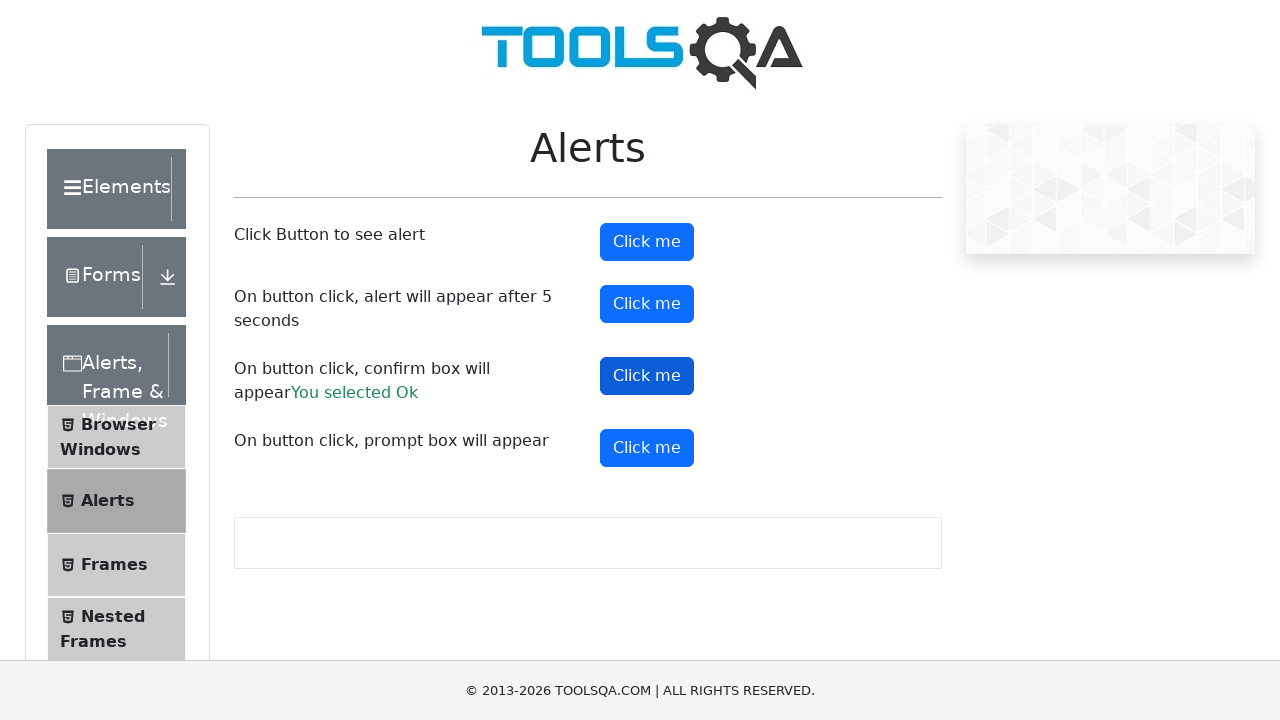

Set up dialog handler to dismiss confirmation dialog
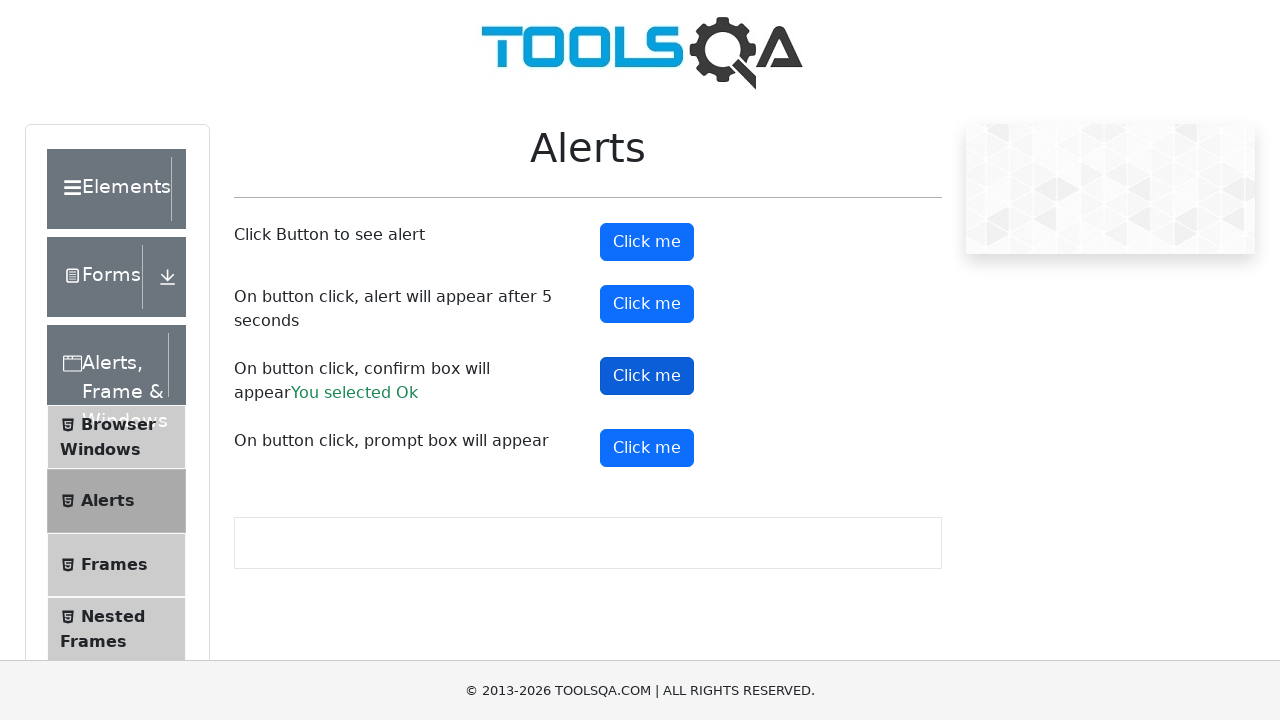

Set up dialog handler to accept prompt with text 'nava is bad'
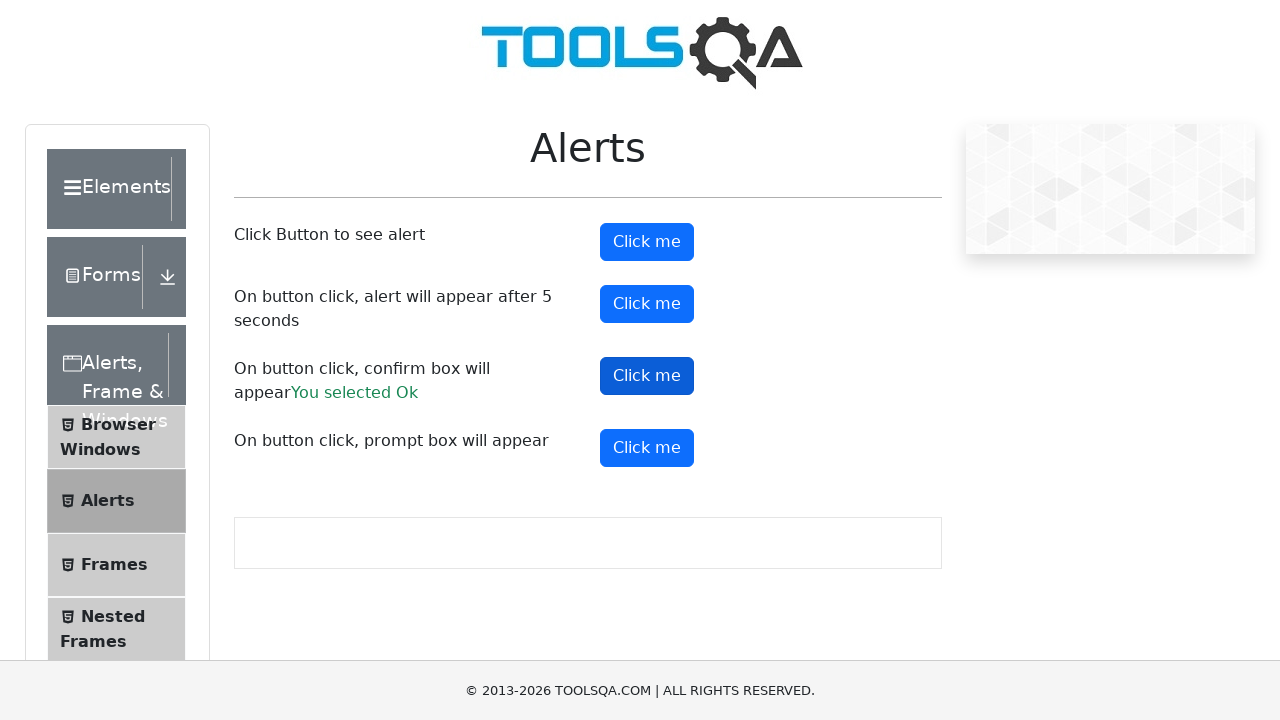

Clicked fourth button to trigger prompt dialog at (647, 448) on .btn-primary >> nth=3
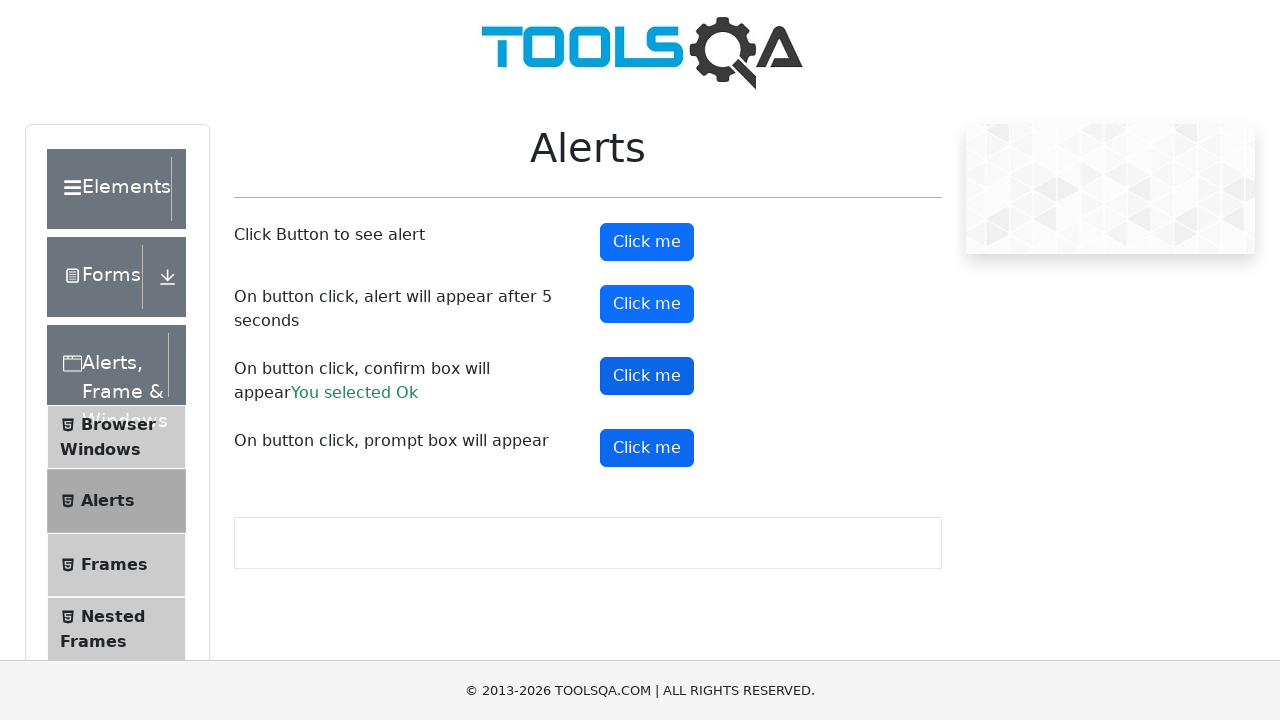

Waited 2 seconds for prompt dialog to be handled
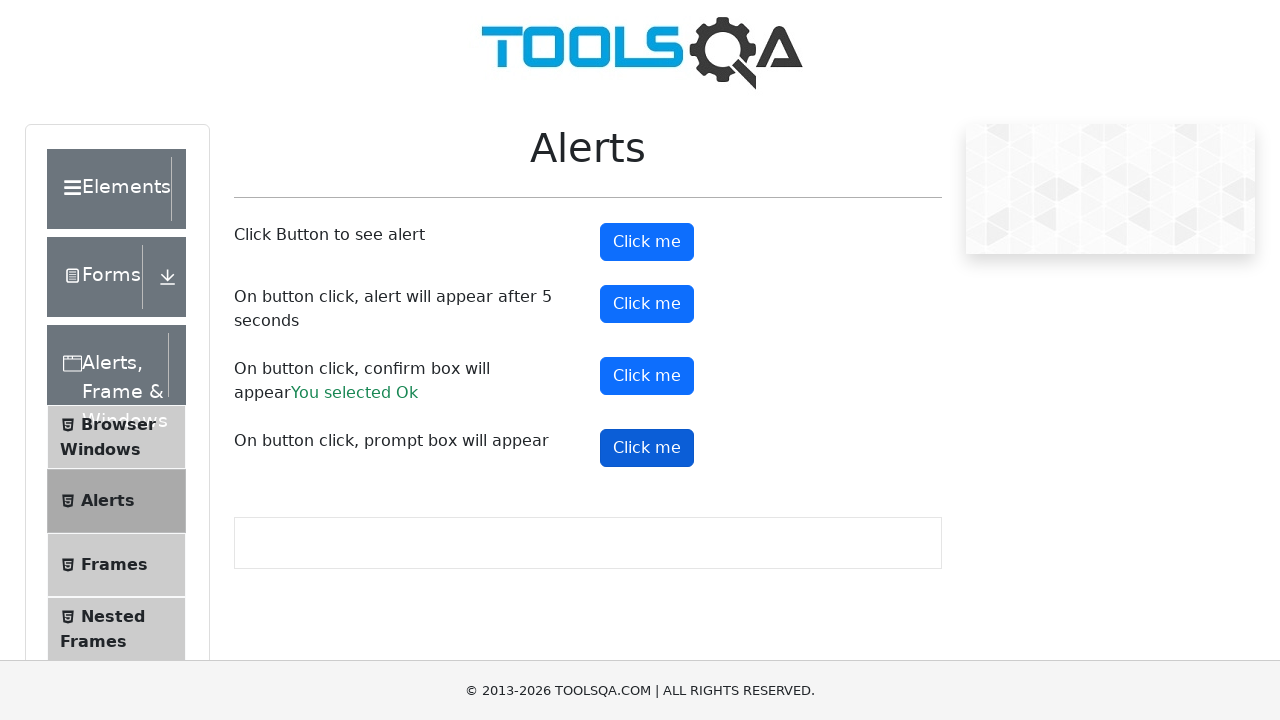

Clicked fourth button again to trigger another prompt dialog at (647, 448) on .btn-primary >> nth=3
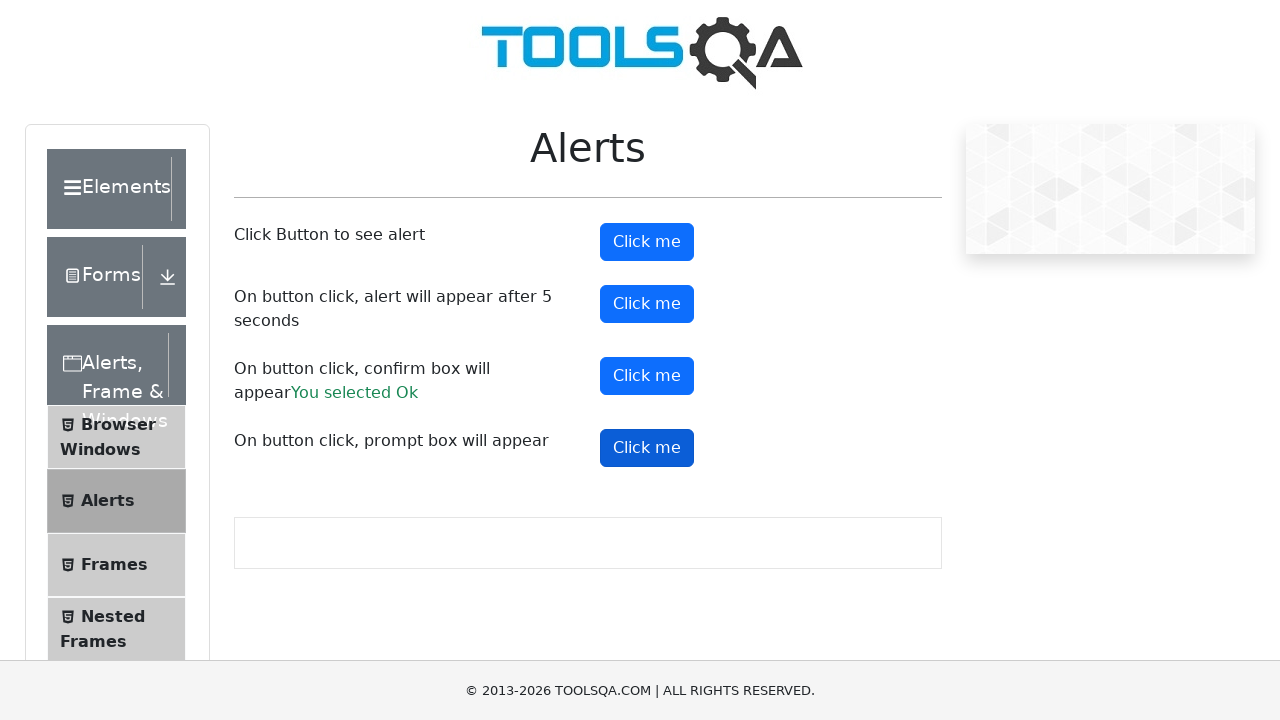

Waited 2 seconds for second prompt dialog
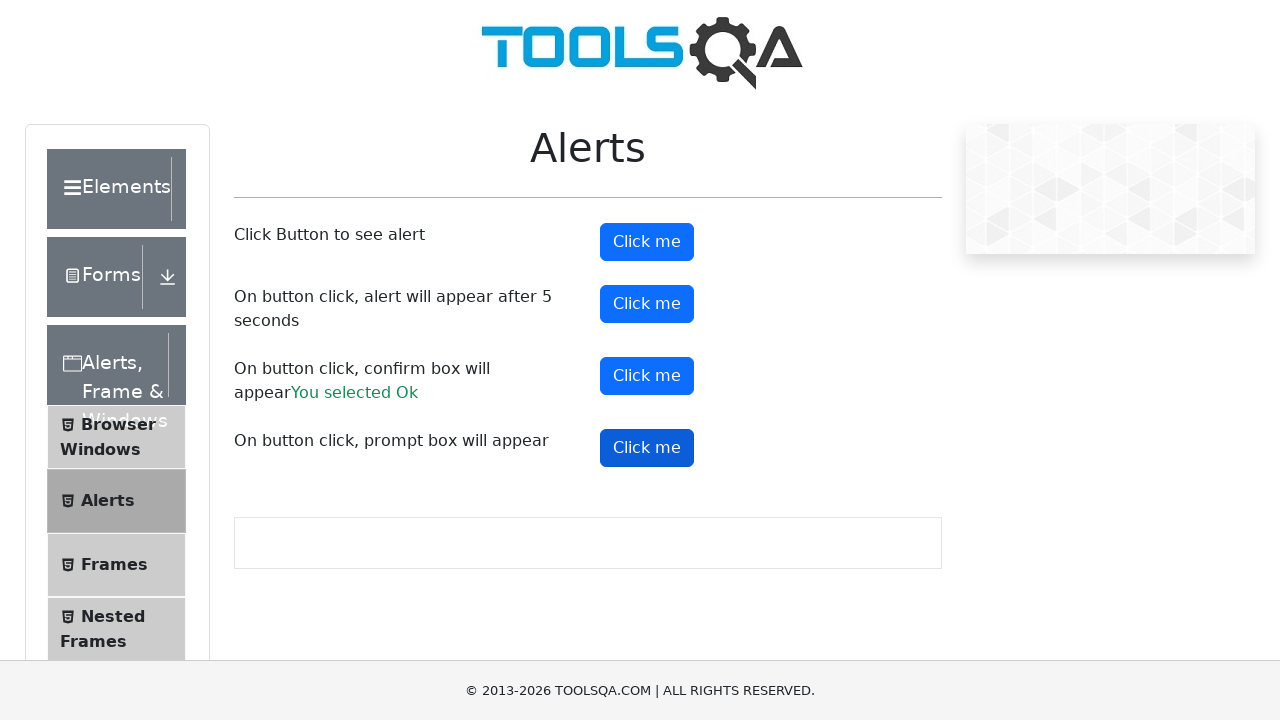

Set up dialog handler to dismiss prompt dialog
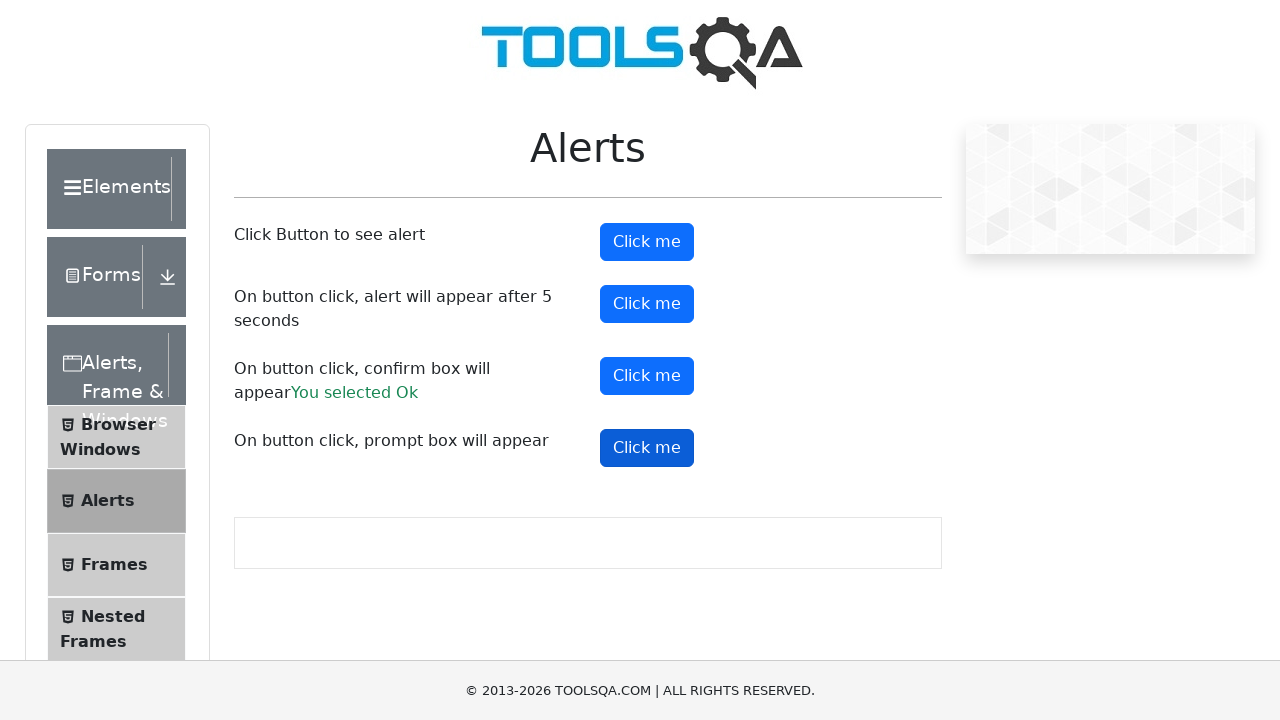

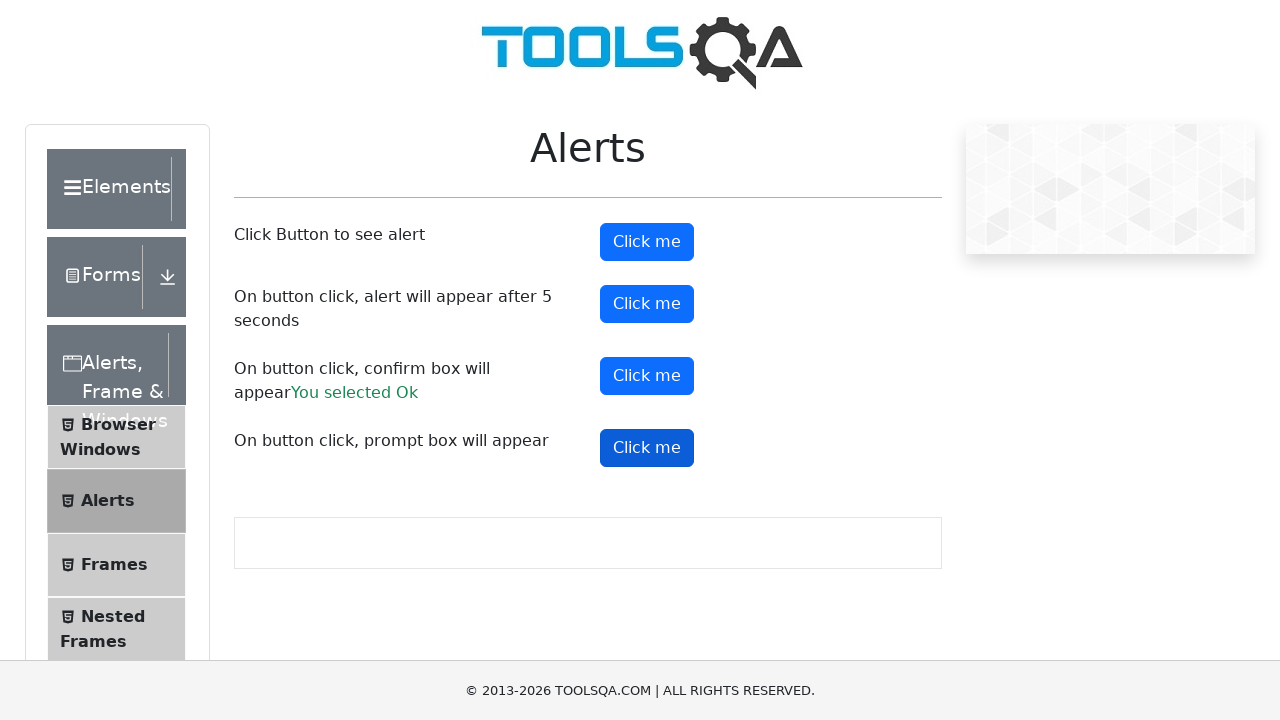